Tests adding todo items to the list by creating two todos and verifying they appear in the list

Starting URL: https://demo.playwright.dev/todomvc

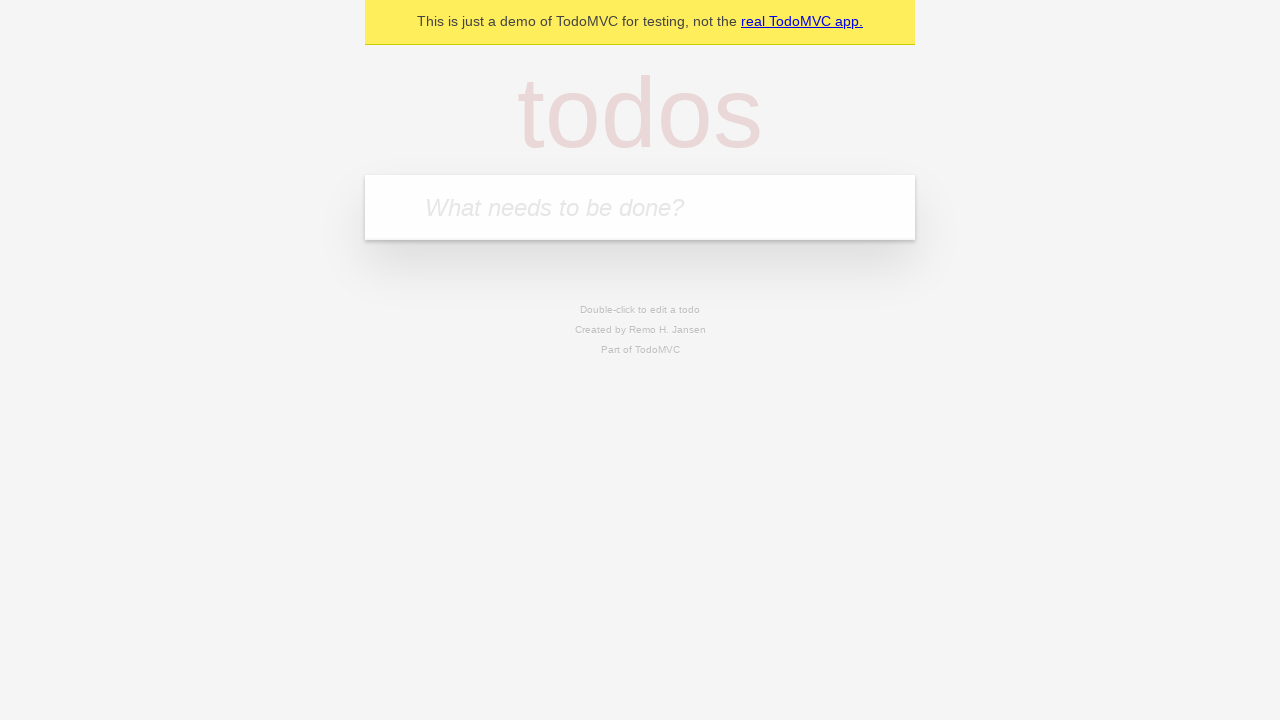

Filled todo input with 'buy some cheese' on internal:attr=[placeholder="What needs to be done?"i]
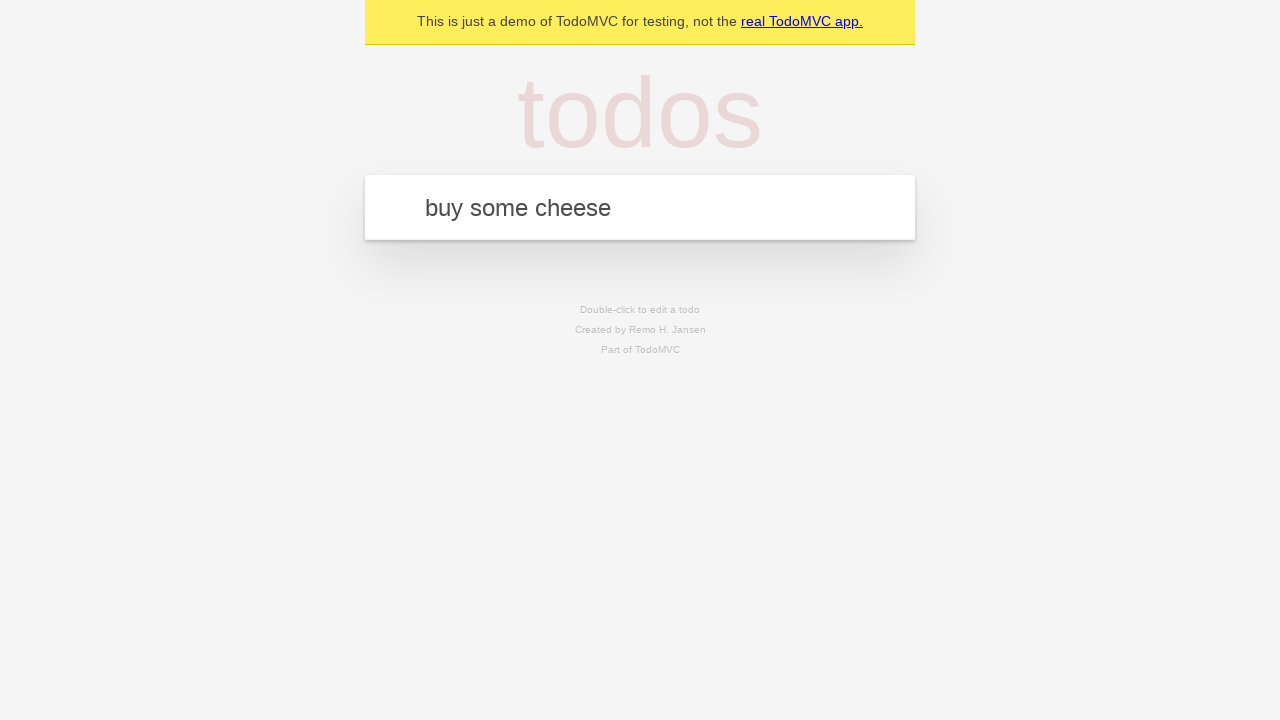

Pressed Enter to create first todo on internal:attr=[placeholder="What needs to be done?"i]
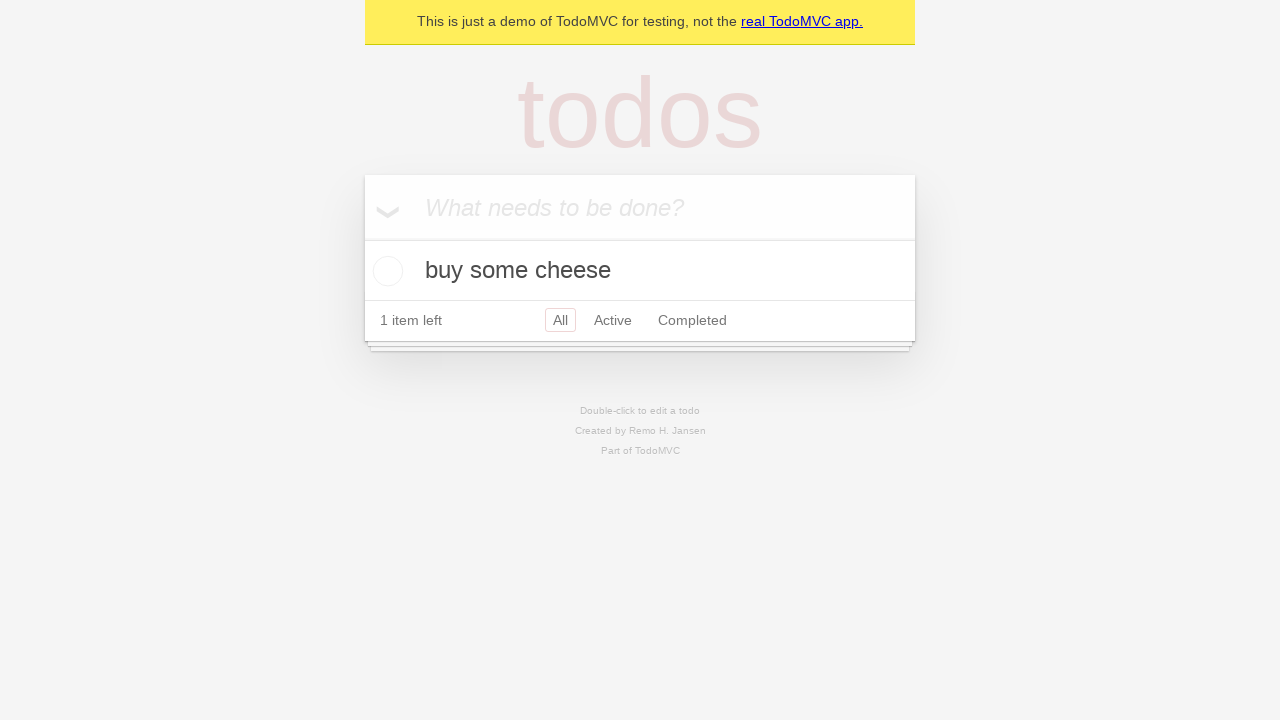

First todo item appeared in the list
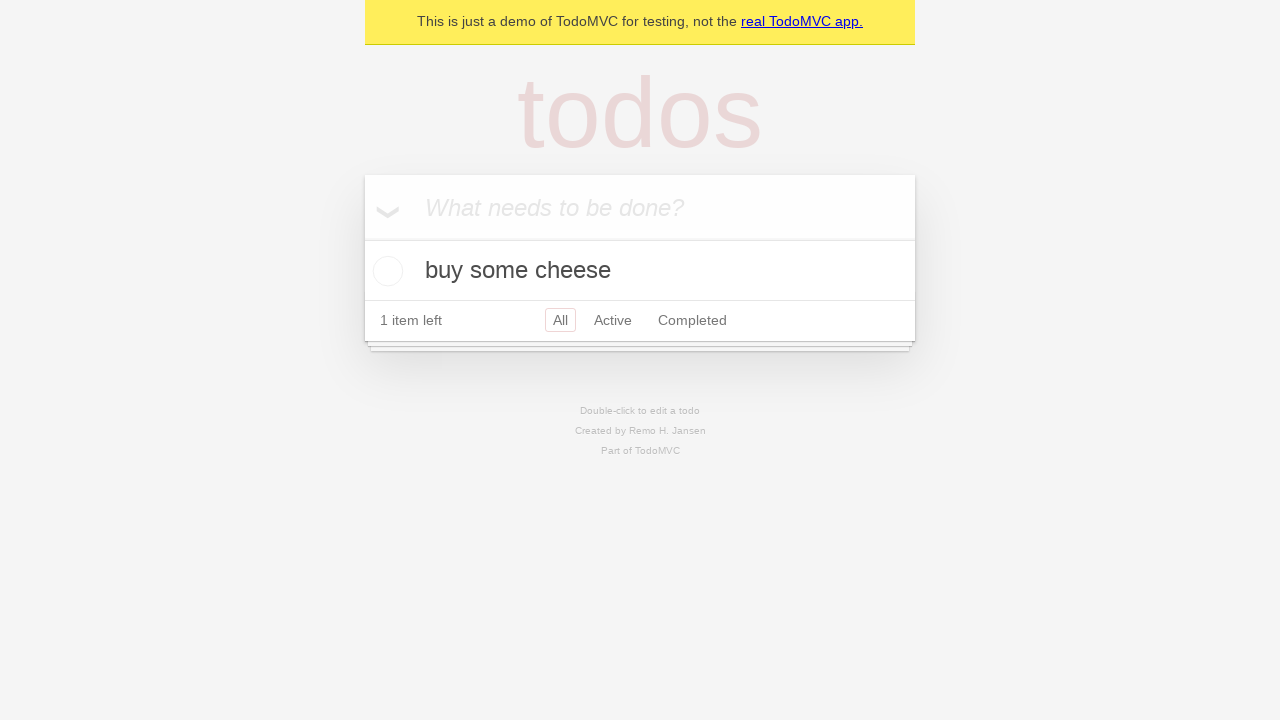

Filled todo input with 'feed the cat' on internal:attr=[placeholder="What needs to be done?"i]
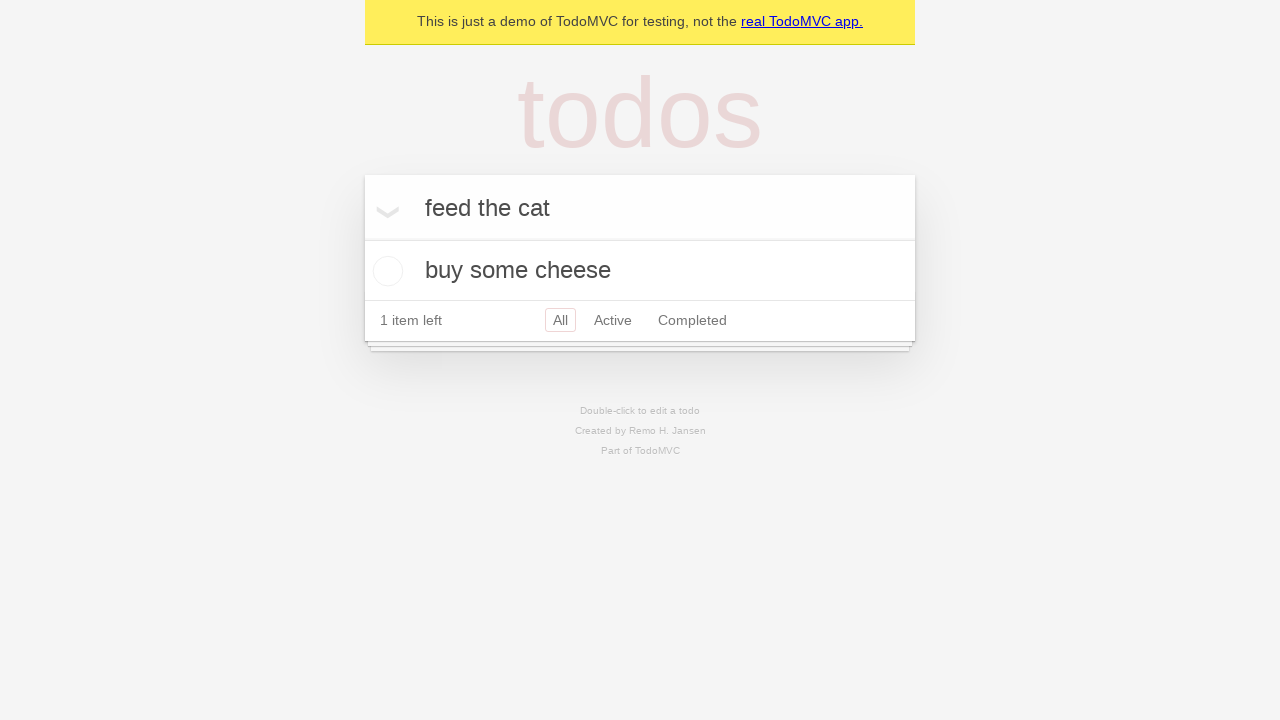

Pressed Enter to create second todo on internal:attr=[placeholder="What needs to be done?"i]
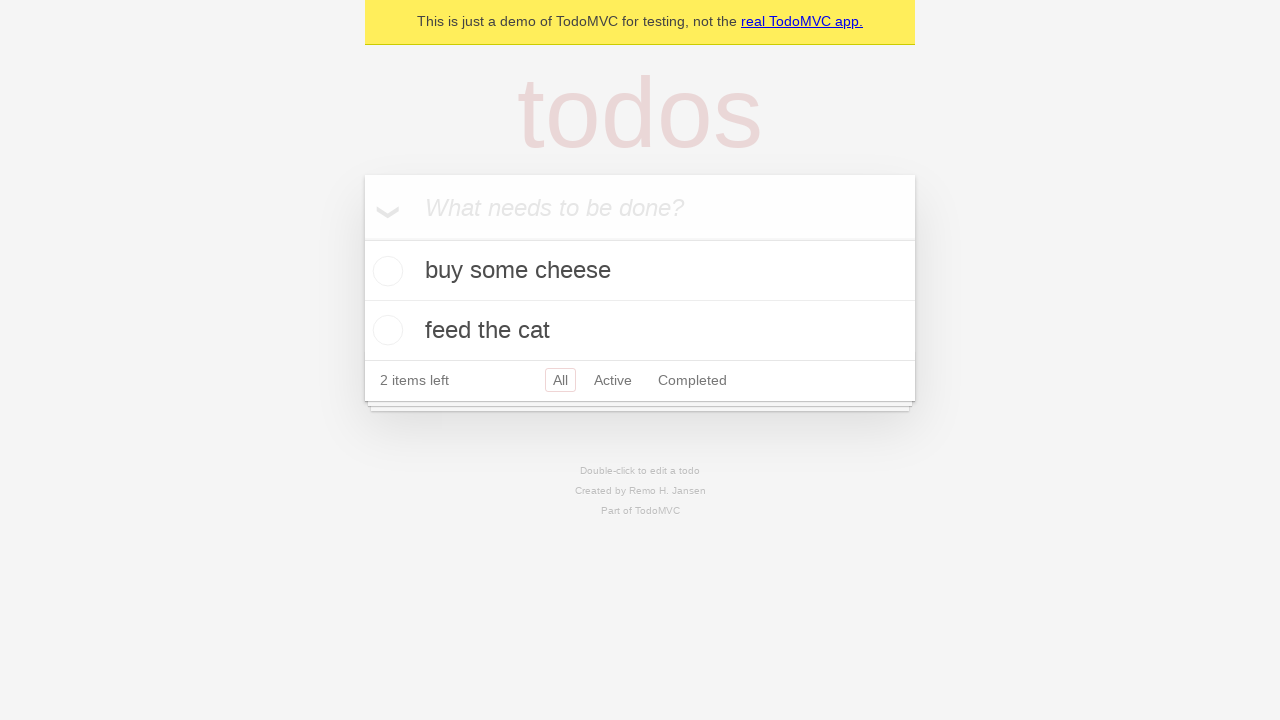

Second todo item appeared in the list, confirming both todos are present
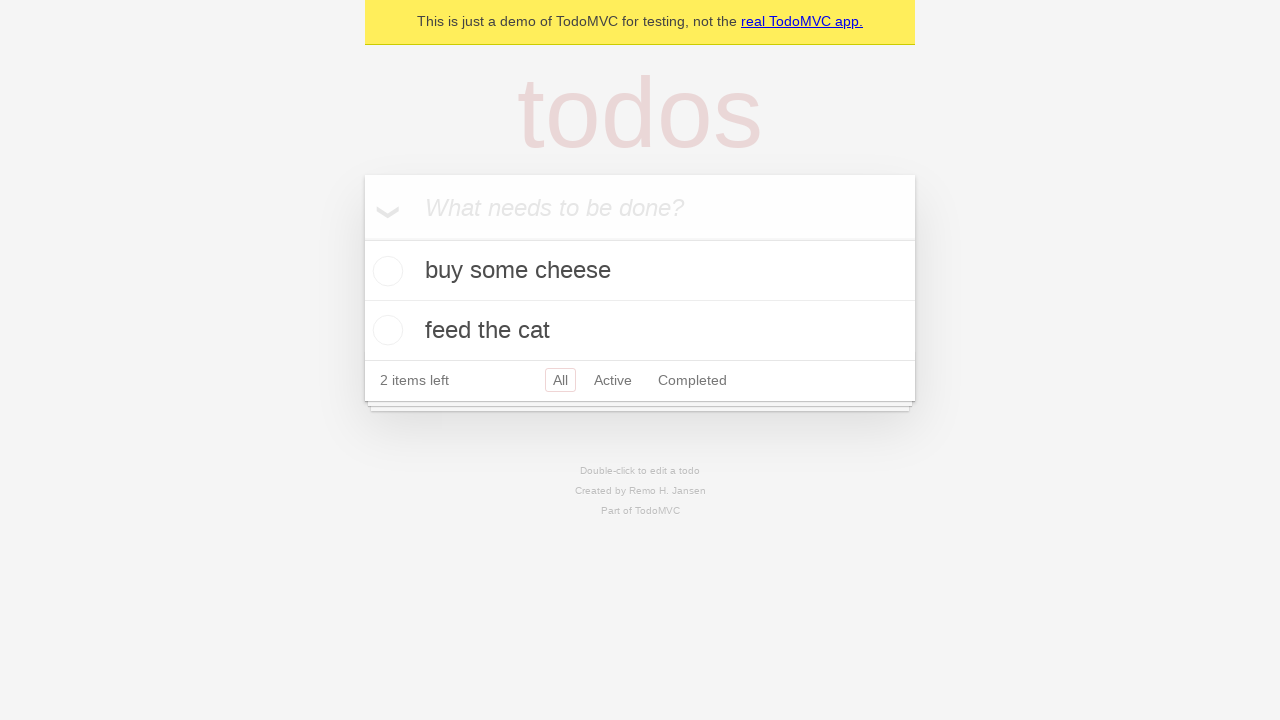

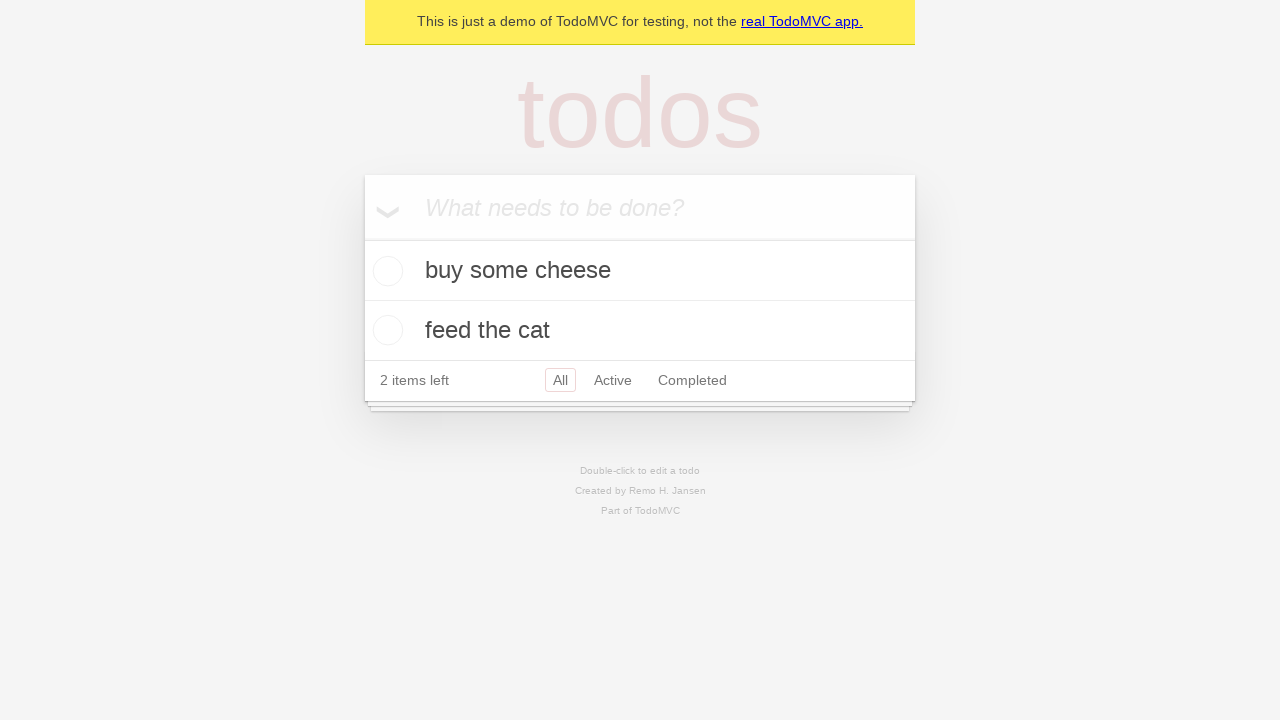